Tests the Selectable interaction feature on DemoQA by navigating to the Interactions section, selecting the Grid tab, and clicking on even-indexed grid items to demonstrate selectable functionality.

Starting URL: https://demoqa.com/

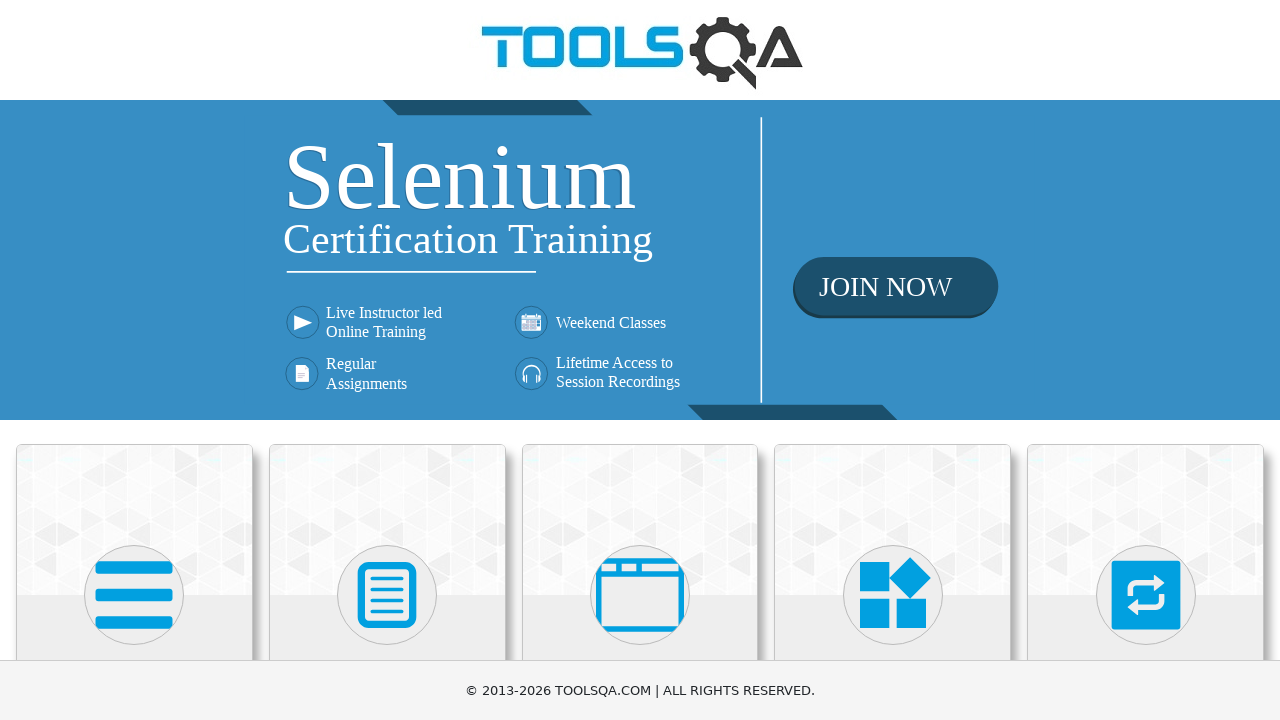

Scrolled down to view Interactions card
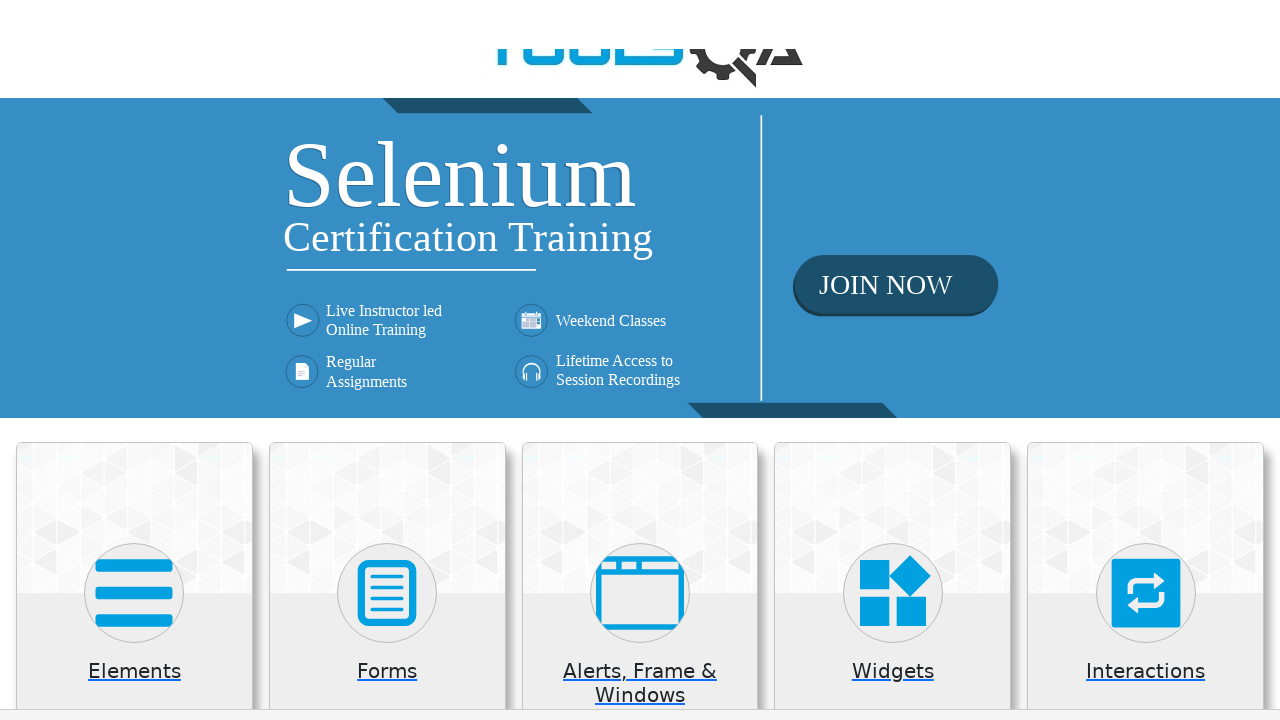

Hid fixed banners that might interfere
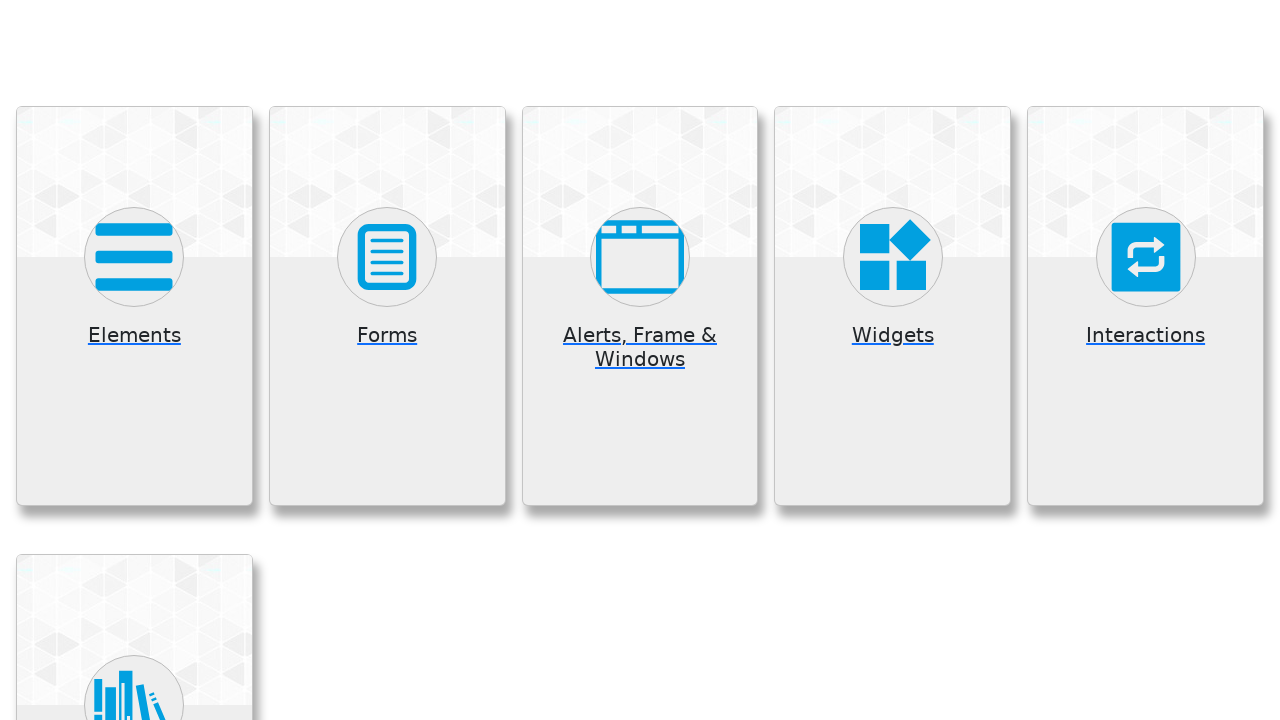

Clicked on Interactions section at (1146, 6) on xpath=//h5[text()='Interactions']
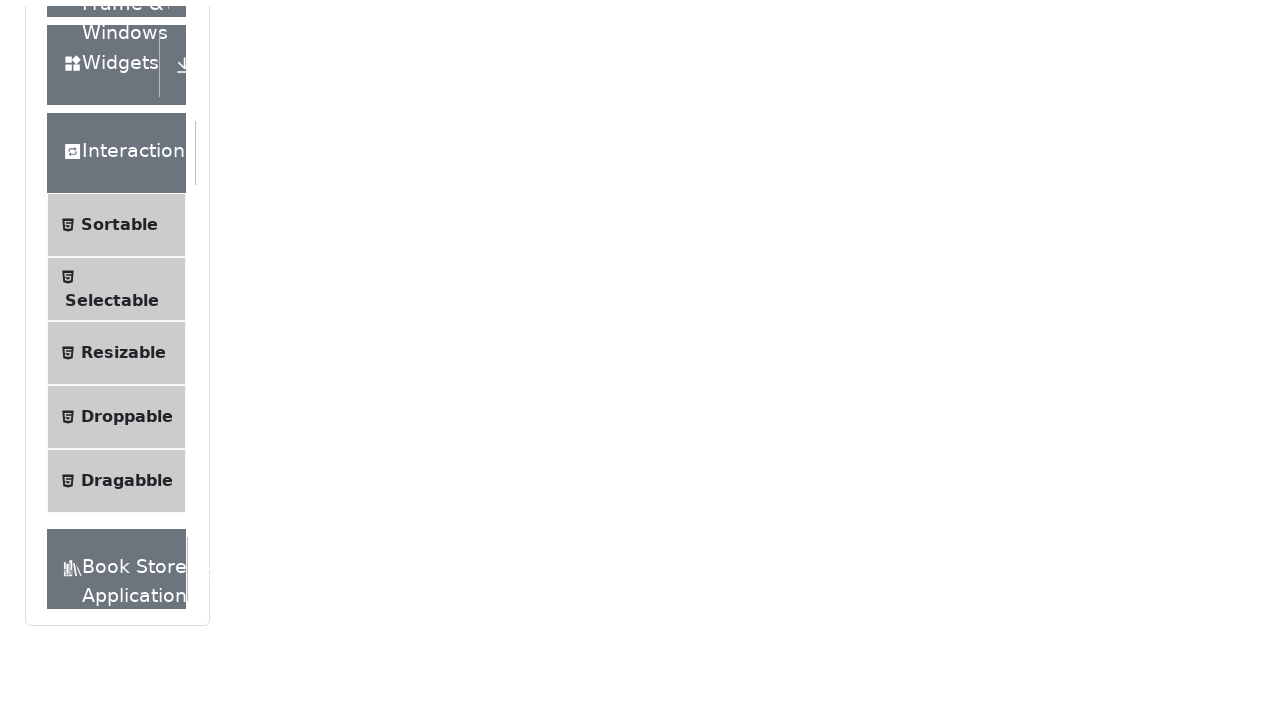

Clicked on Selectable menu item at (112, 689) on xpath=//*[text()='Selectable']
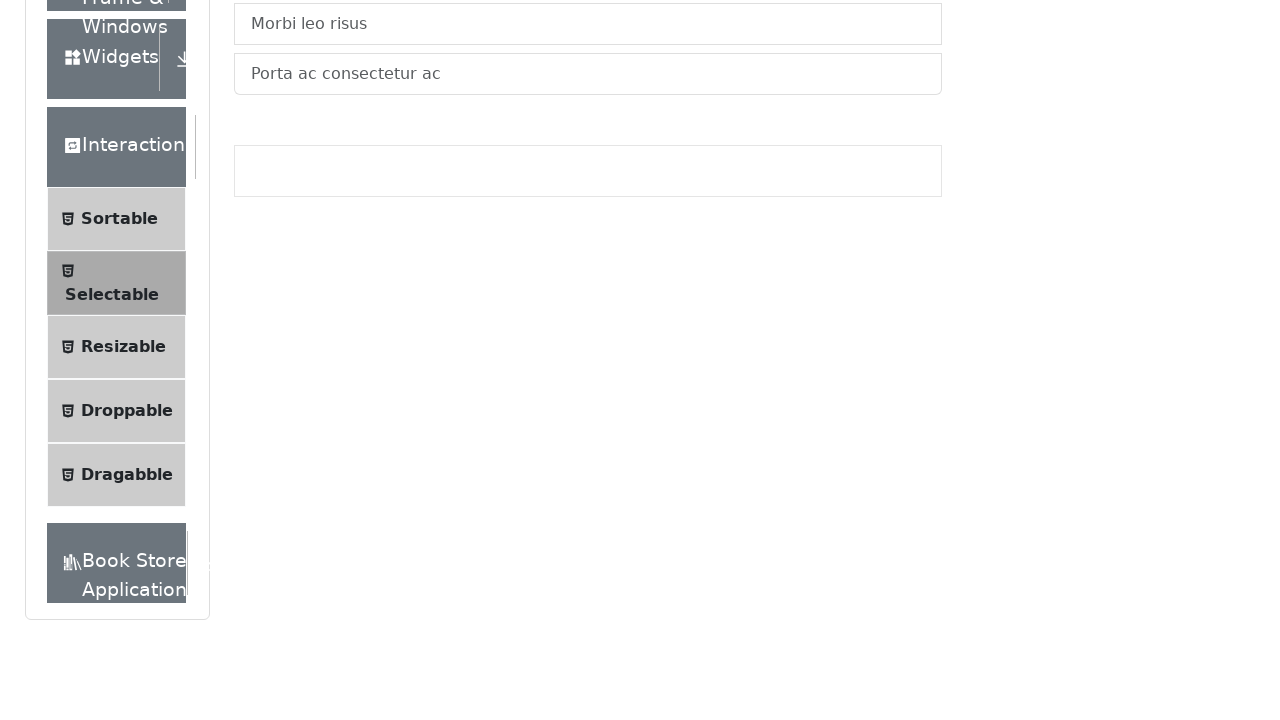

Clicked on Grid tab at (328, 244) on #demo-tab-grid
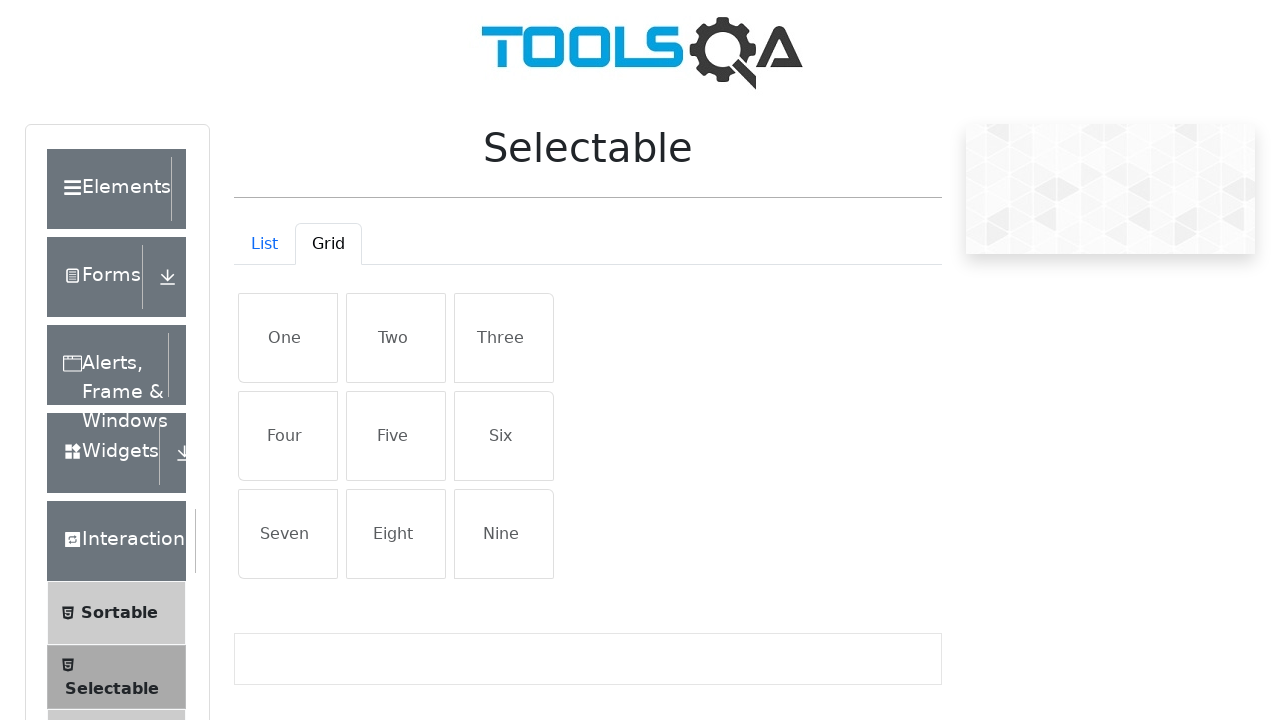

Grid container is now visible
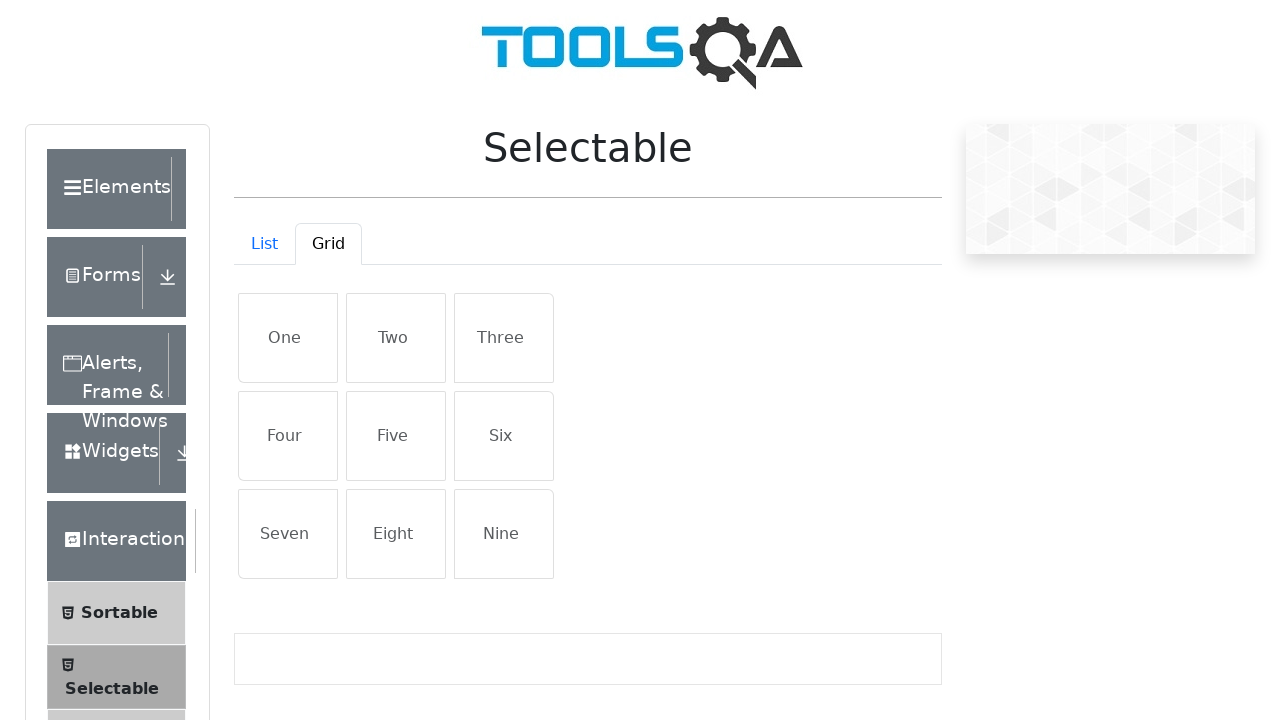

Clicked on even-indexed grid item 0 at (288, 338) on xpath=//div[@id='gridContainer']//li[contains(@class, 'list-group-item')] >> nth
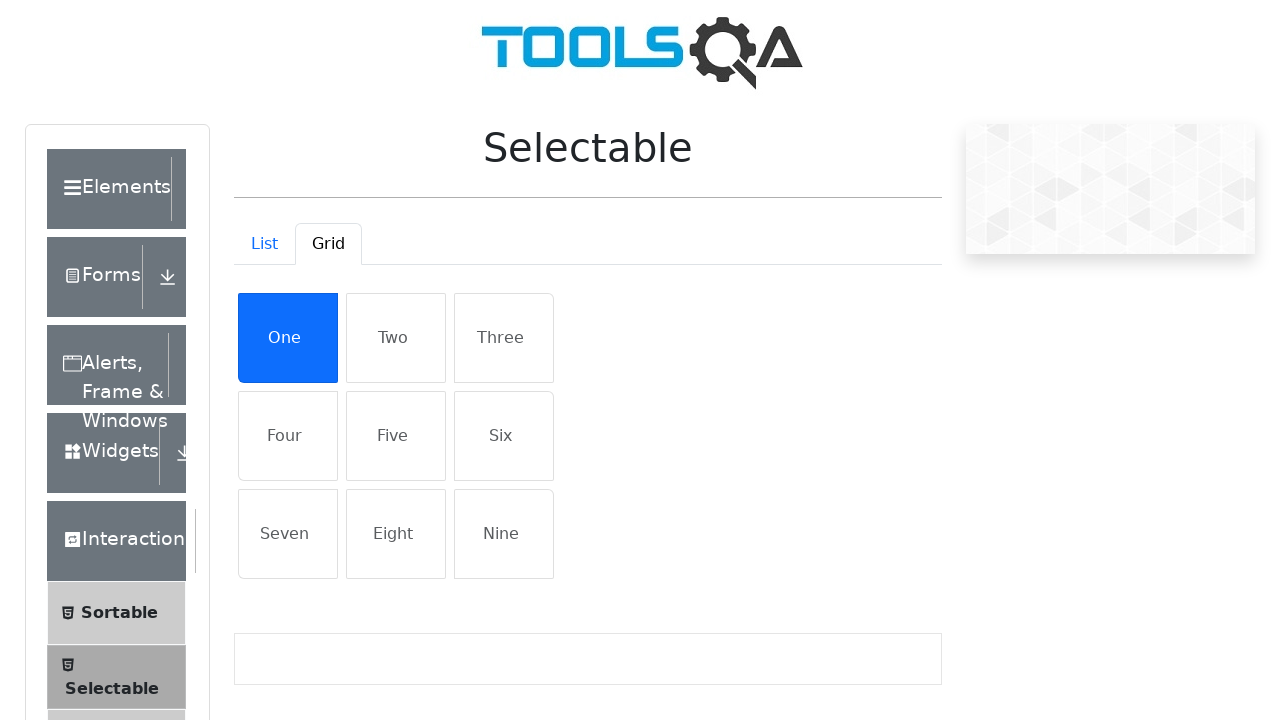

Clicked on even-indexed grid item 2 at (504, 338) on xpath=//div[@id='gridContainer']//li[contains(@class, 'list-group-item')] >> nth
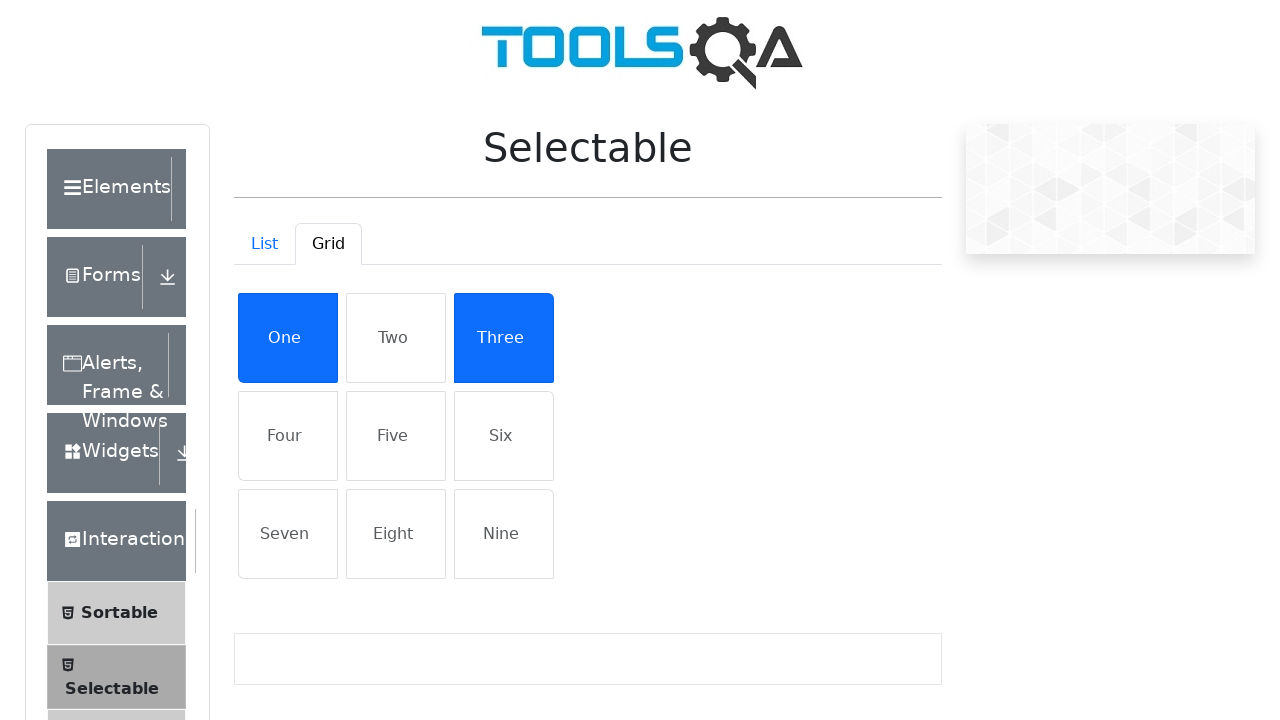

Clicked on even-indexed grid item 4 at (396, 436) on xpath=//div[@id='gridContainer']//li[contains(@class, 'list-group-item')] >> nth
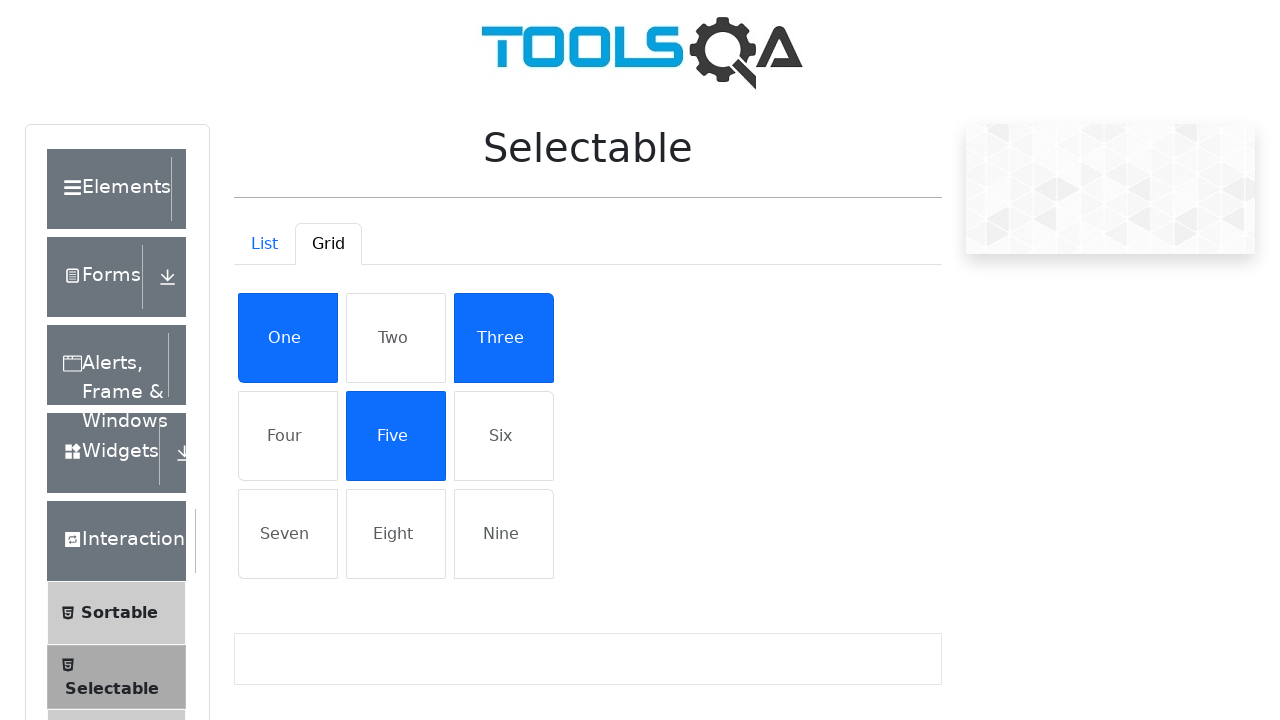

Clicked on even-indexed grid item 6 at (288, 534) on xpath=//div[@id='gridContainer']//li[contains(@class, 'list-group-item')] >> nth
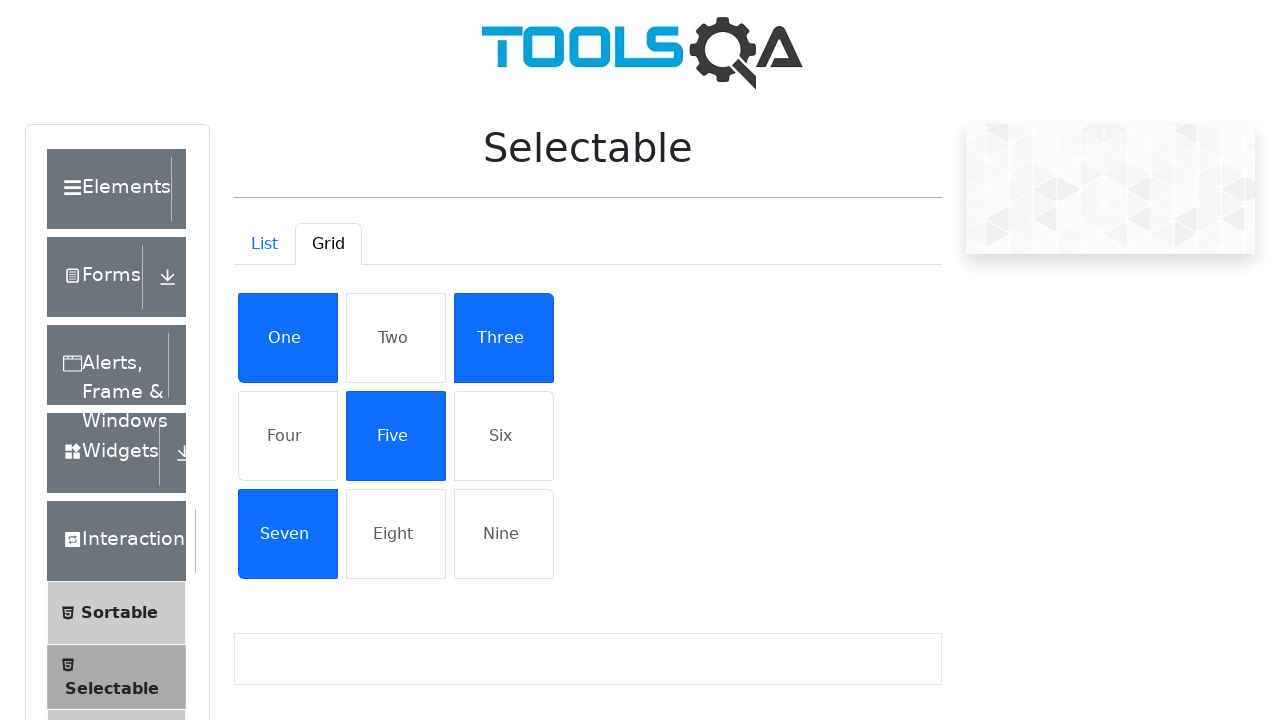

Clicked on even-indexed grid item 8 at (504, 534) on xpath=//div[@id='gridContainer']//li[contains(@class, 'list-group-item')] >> nth
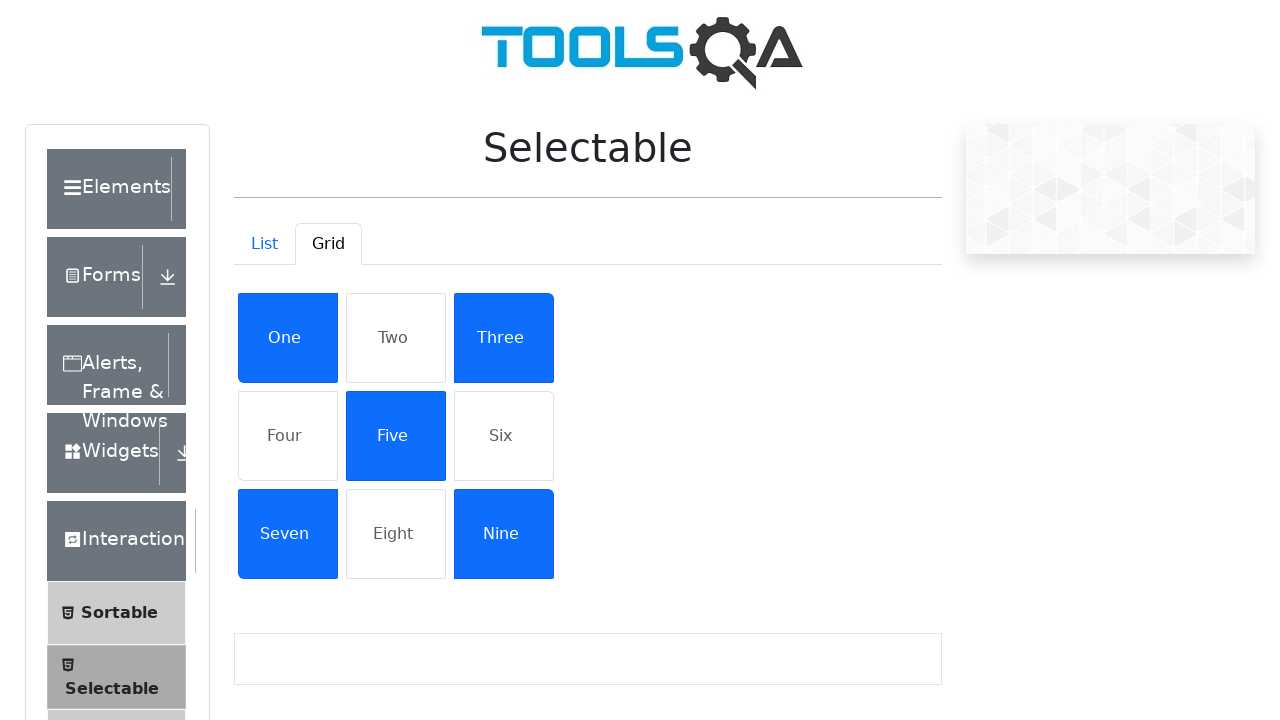

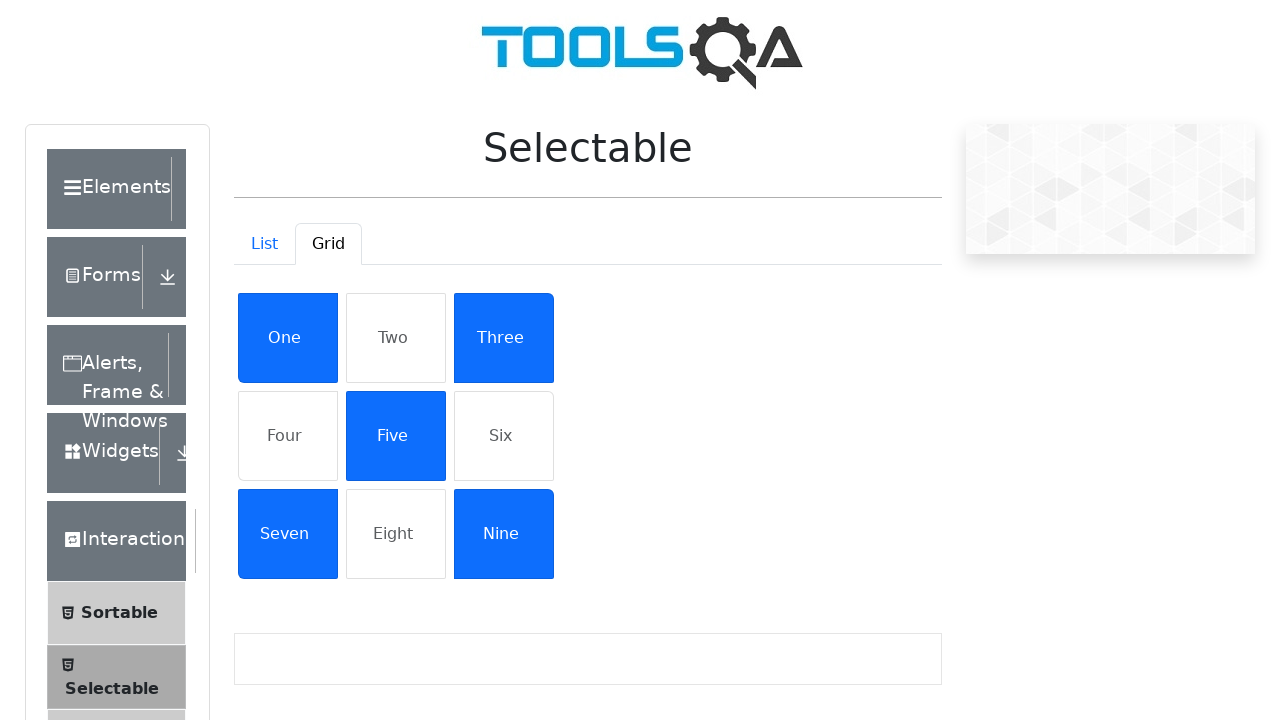